Tests right-click context menu functionality including hovering over menu items and clicking quit option

Starting URL: http://swisnl.github.io/jQuery-contextMenu/demo.html

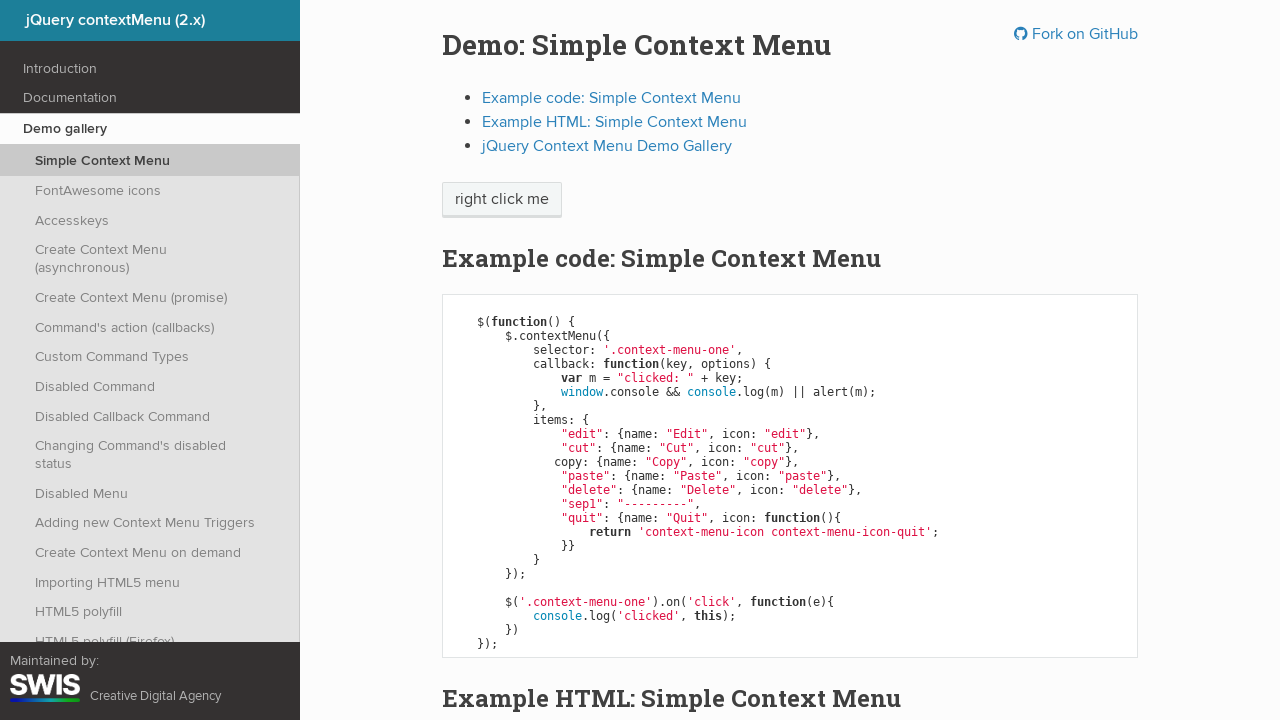

Right-clicked on 'right click me' element to open context menu at (502, 200) on //span[text()='right click me']
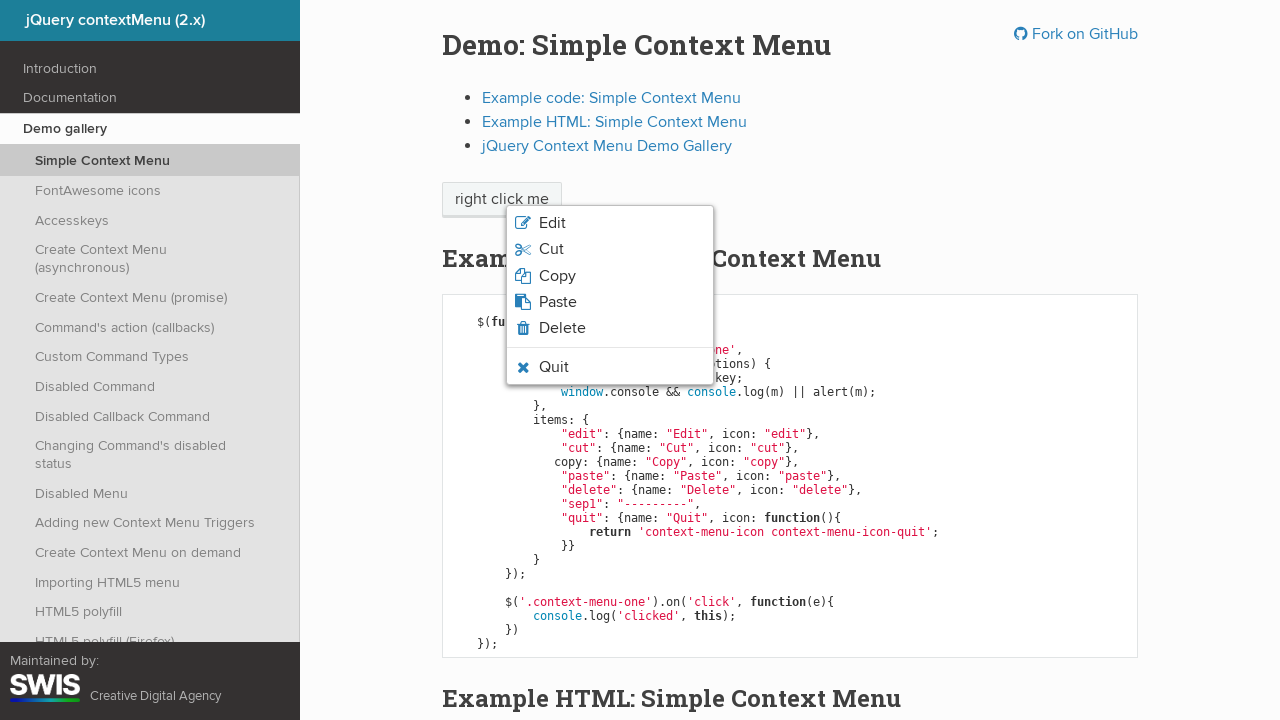

Verified context menu is displayed with quit option visible
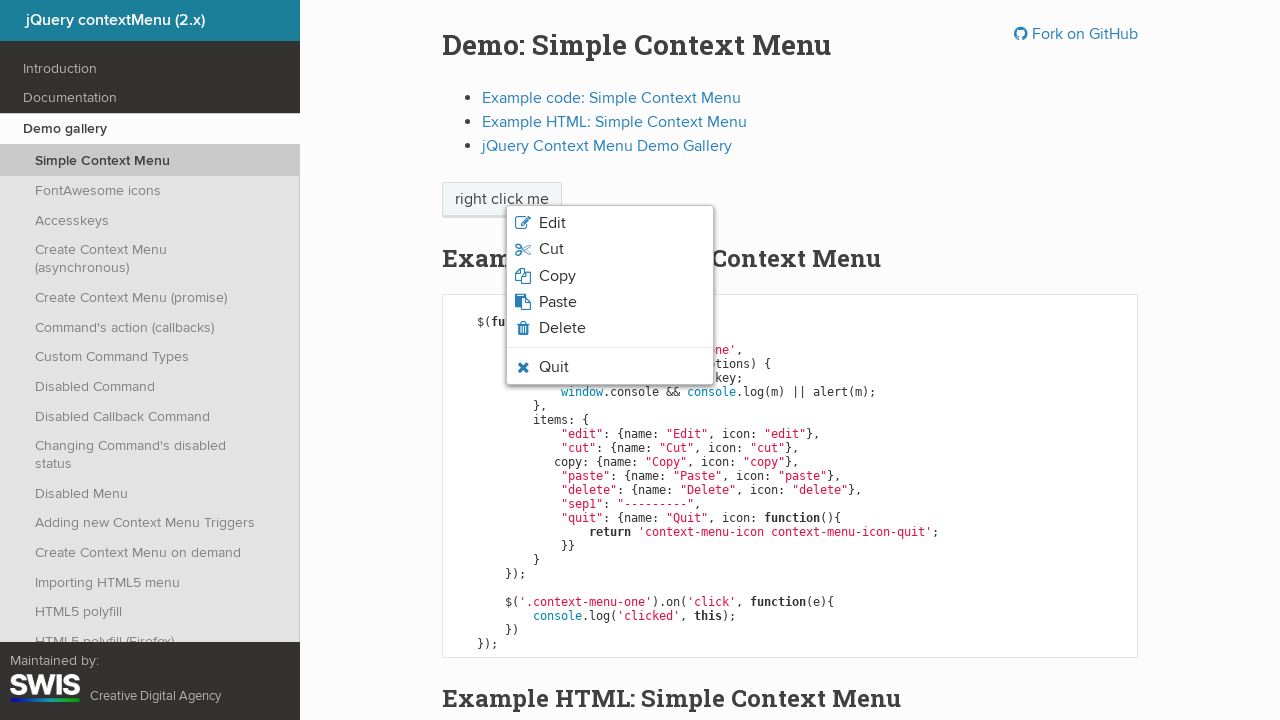

Hovered over quit option in context menu at (610, 367) on li.context-menu-icon-quit
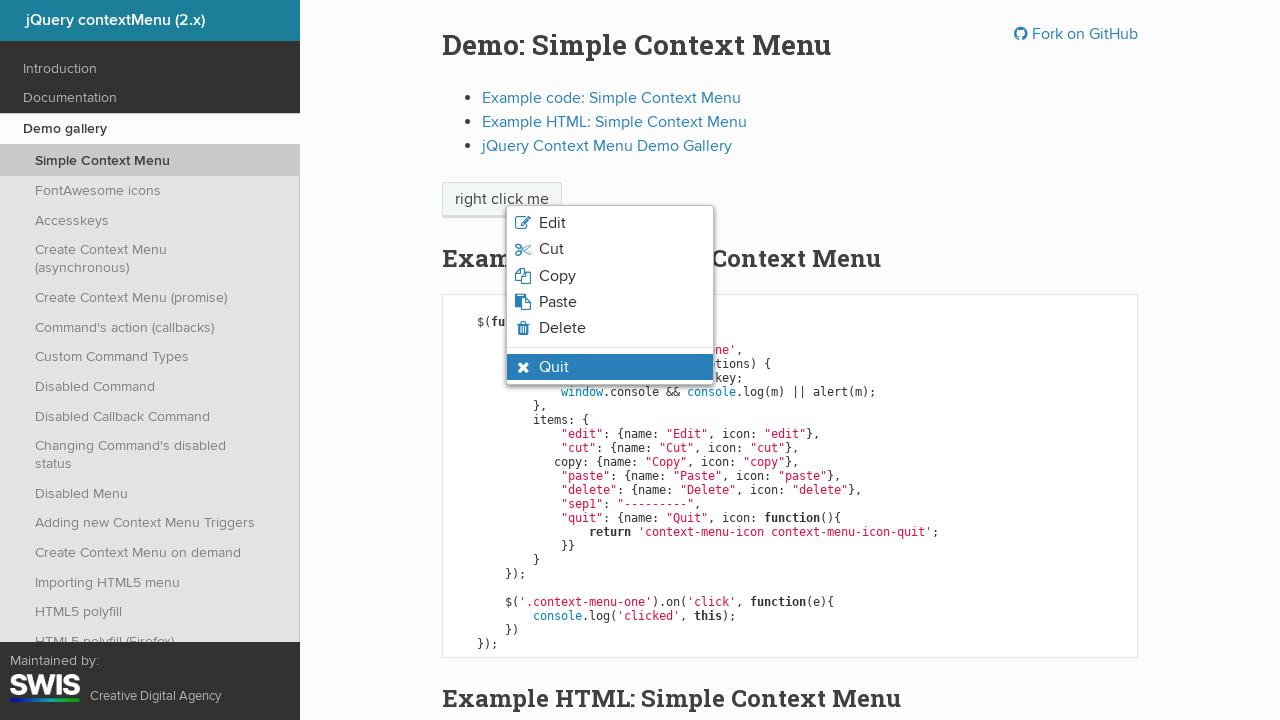

Verified quit option has hover state applied
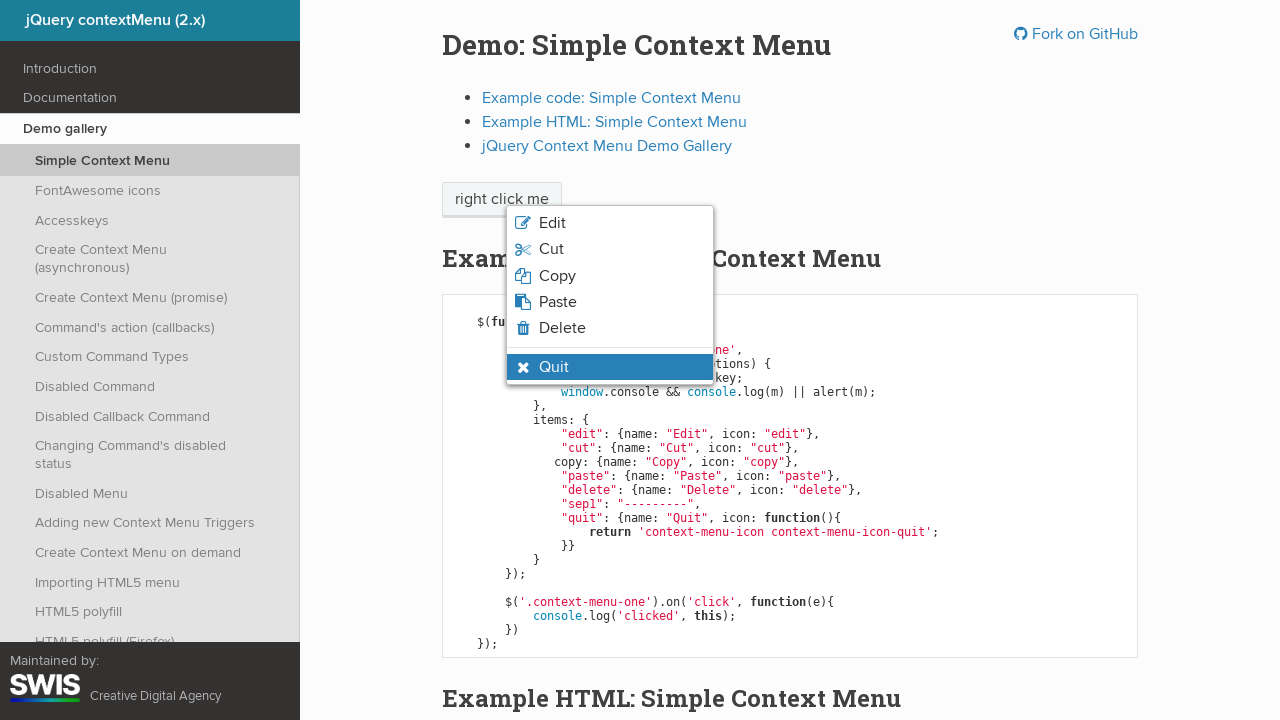

Clicked quit option in context menu at (610, 367) on li.context-menu-icon-quit
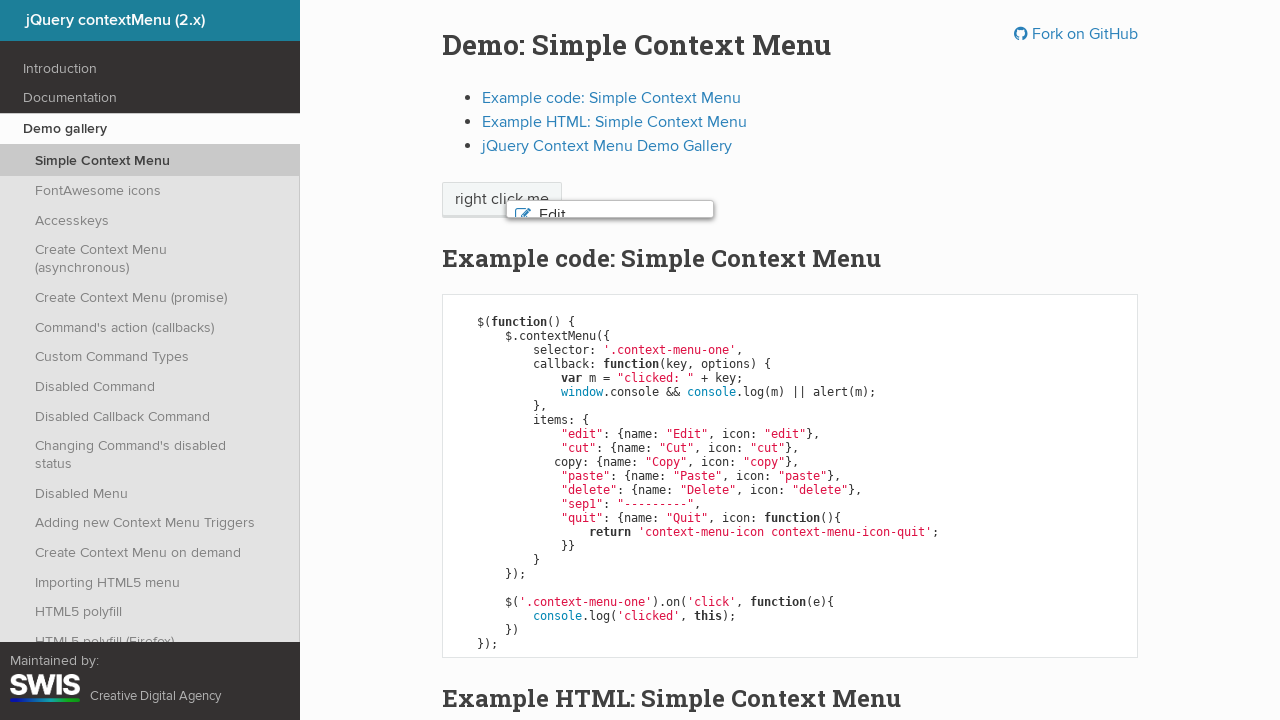

Set up dialog handler to accept alerts
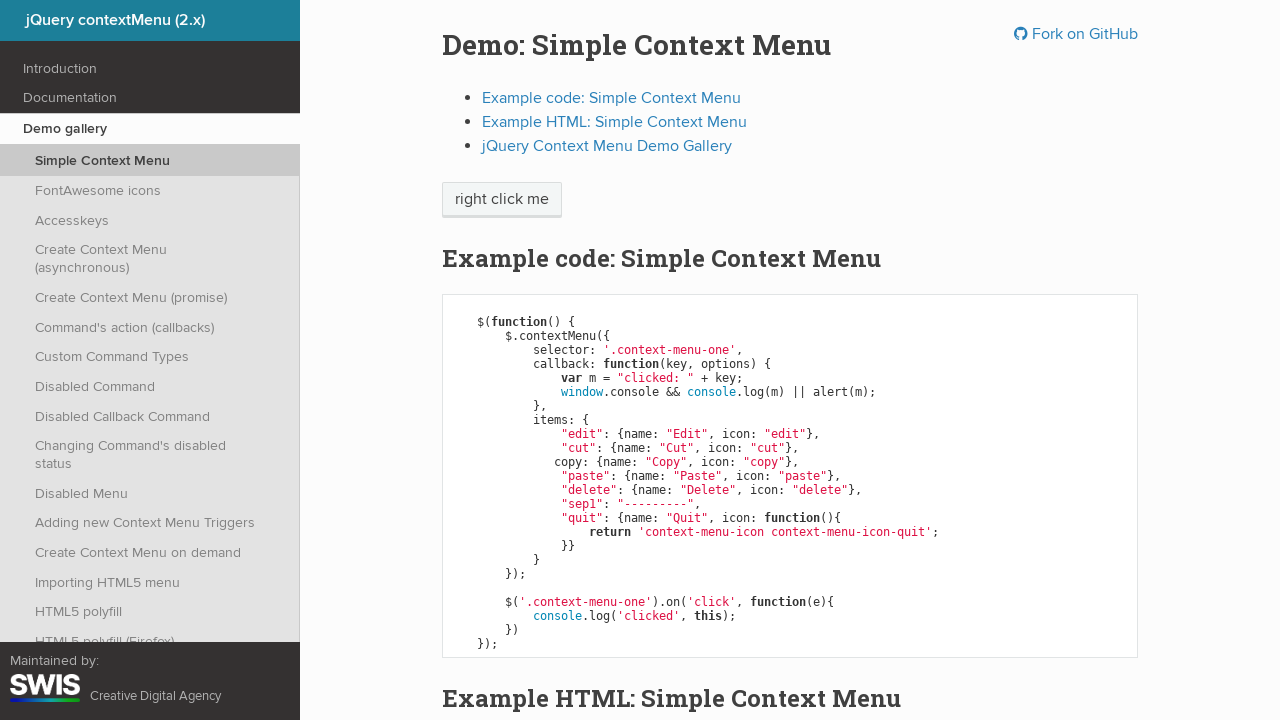

Verified context menu is closed after quit action
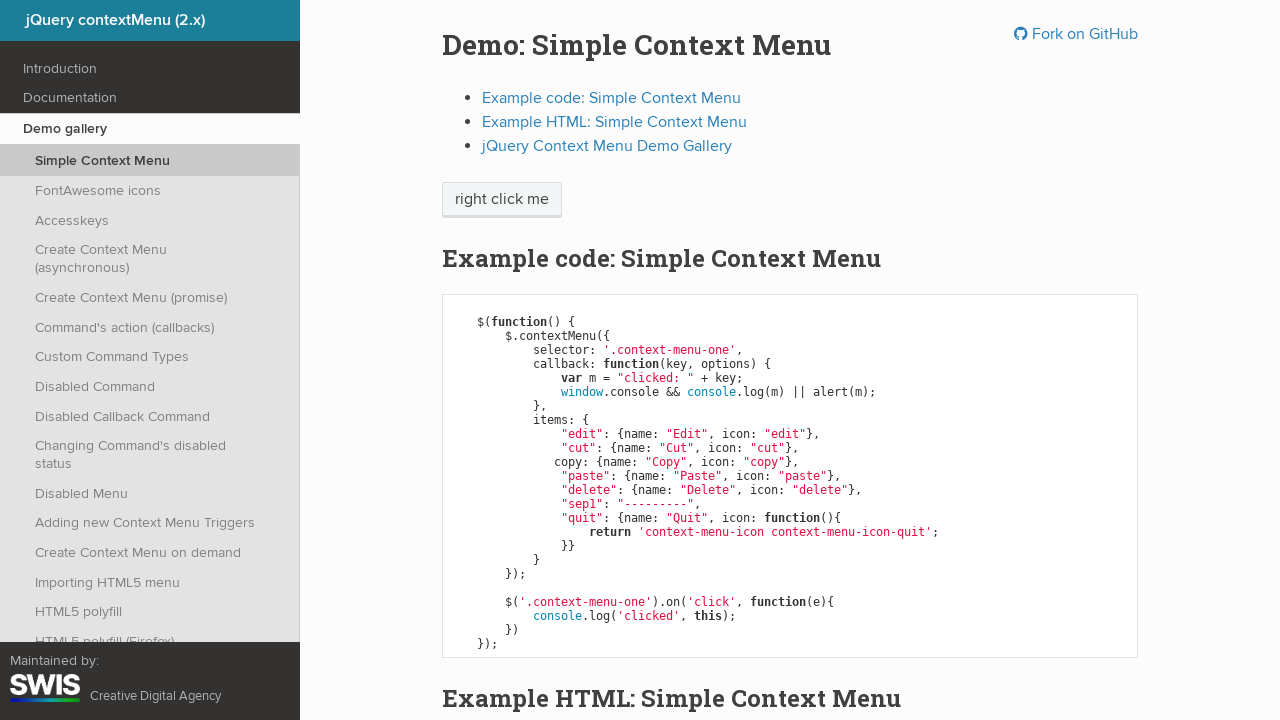

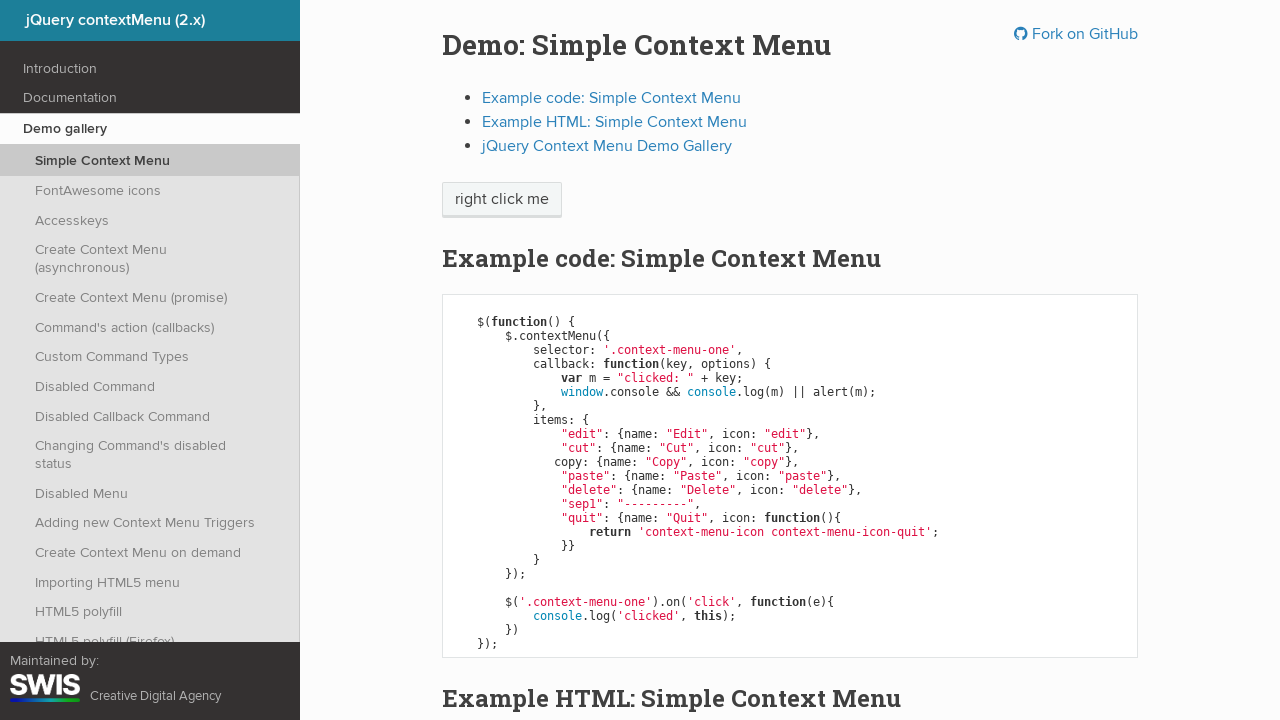